Navigates to the ISRO (Indian Space Research Organisation) website

Starting URL: https://www.isro.gov.in/

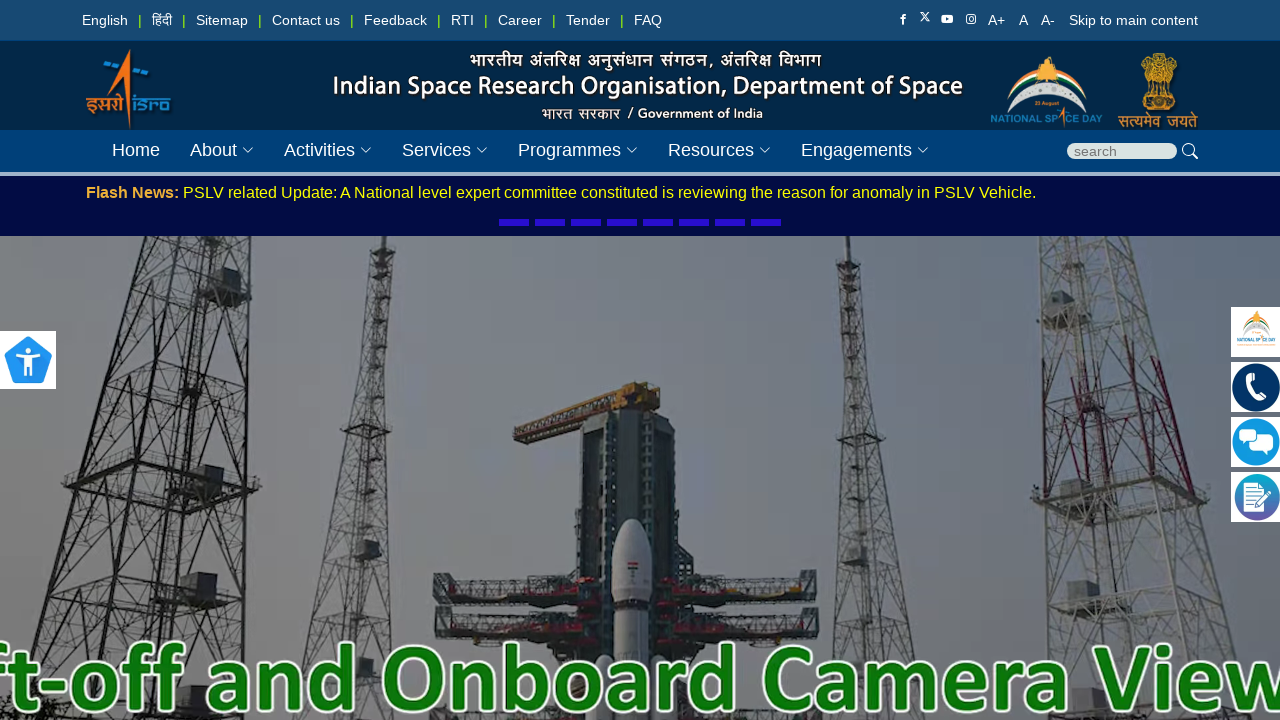

Navigated to ISRO website homepage
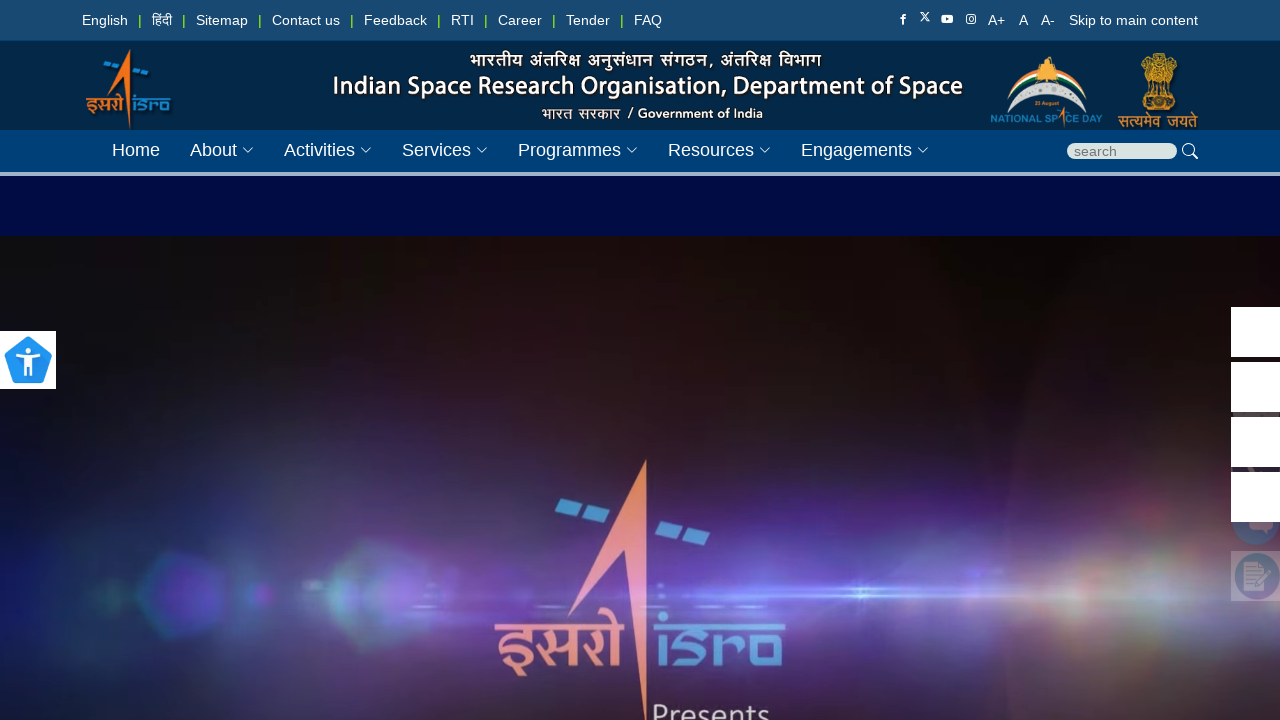

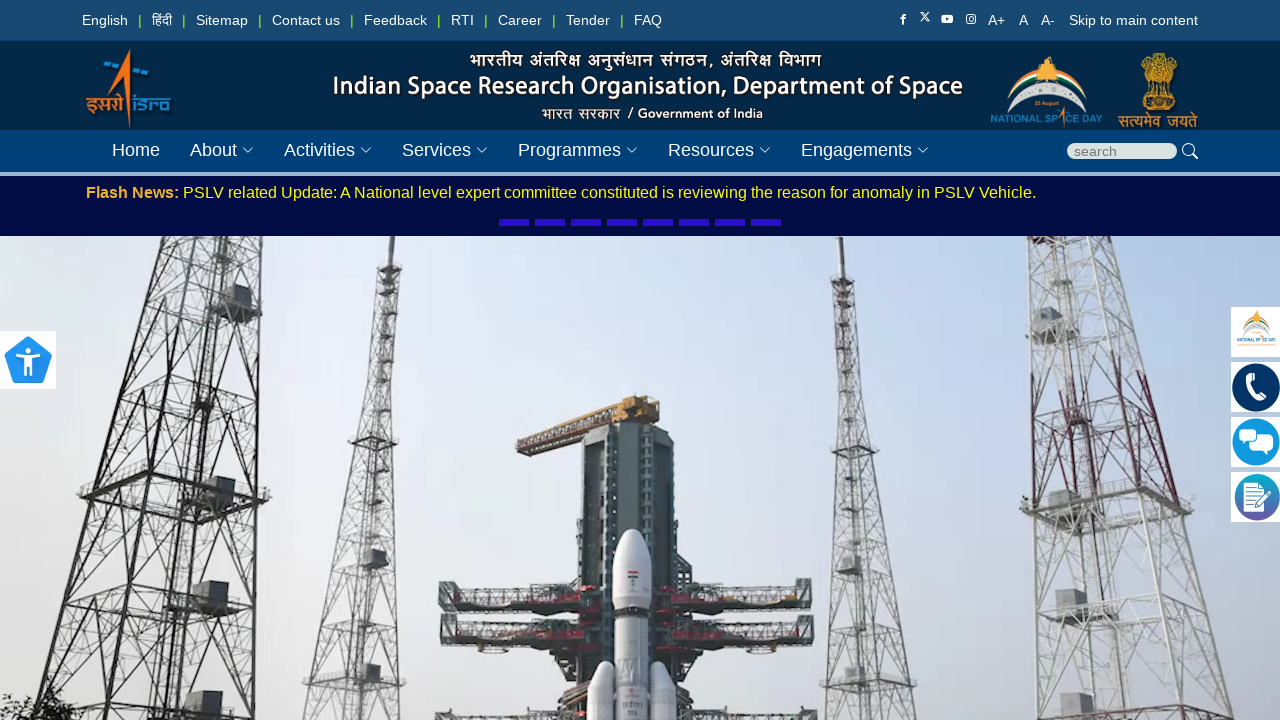